Tests iframe interaction by switching to an iframe, clicking mobile menu, navigating to CheatSheets, then switching back to default content and clicking CheatSheets in the top menu

Starting URL: https://www.globalsqa.com/demo-site/frames-and-windows/#iFrame

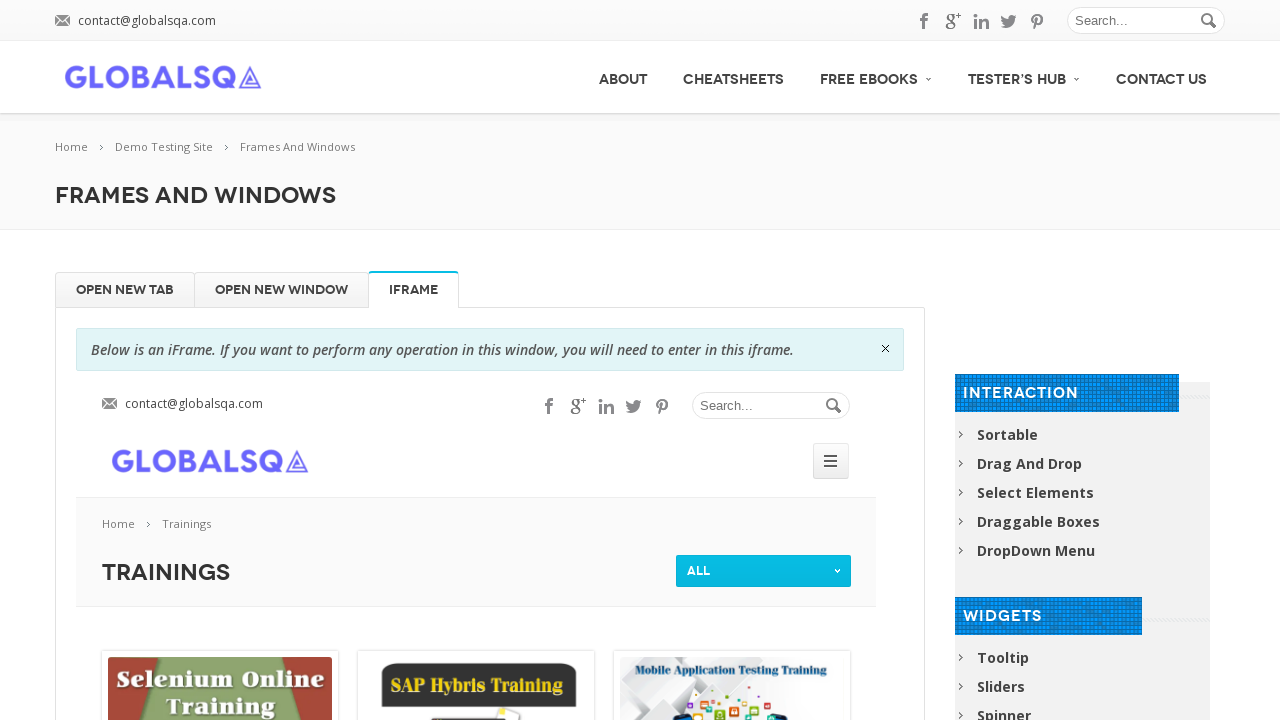

Located and waited for iframe with name 'globalSqa'
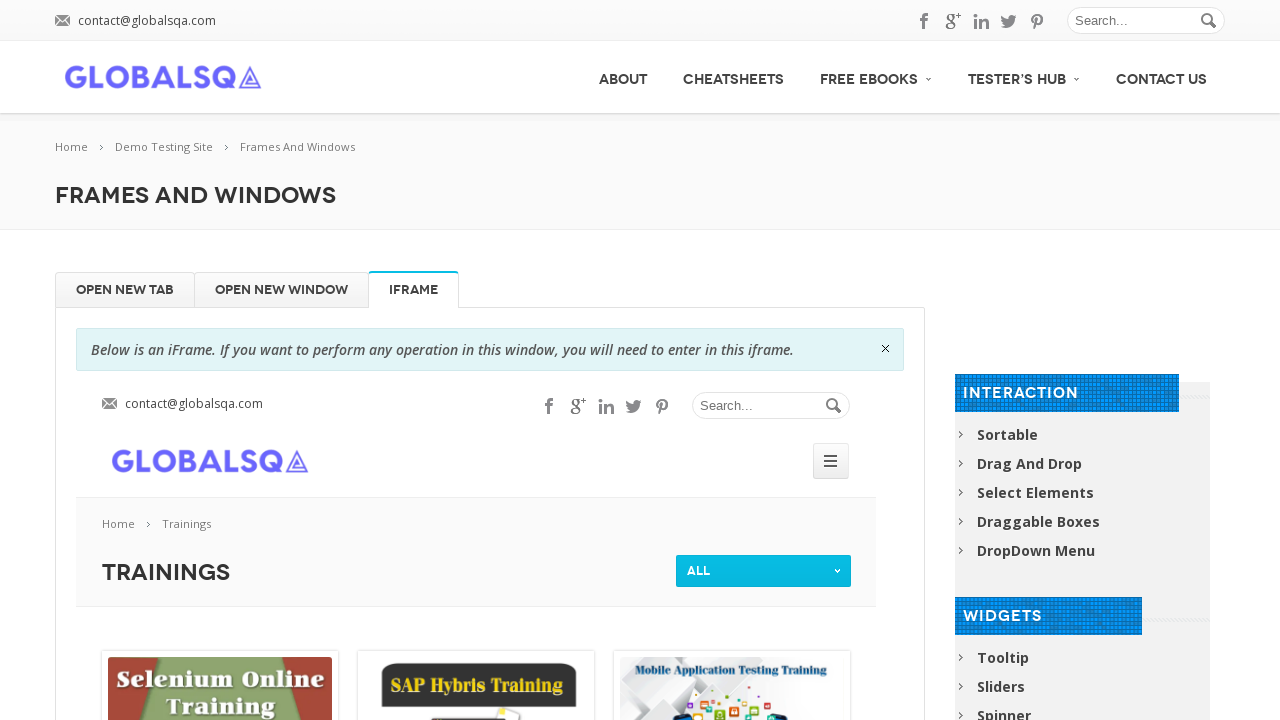

Switched to iframe content frame
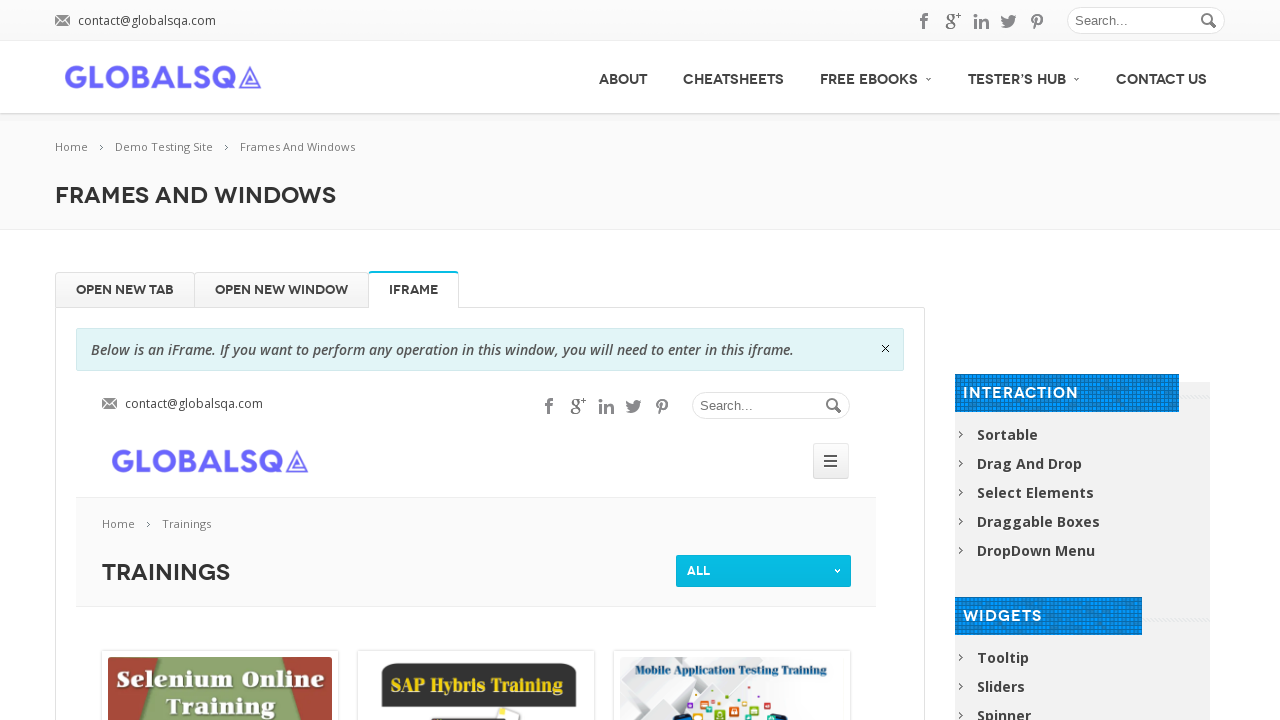

Clicked mobile menu toggler in iframe at (831, 461) on #mobile_menu_toggler
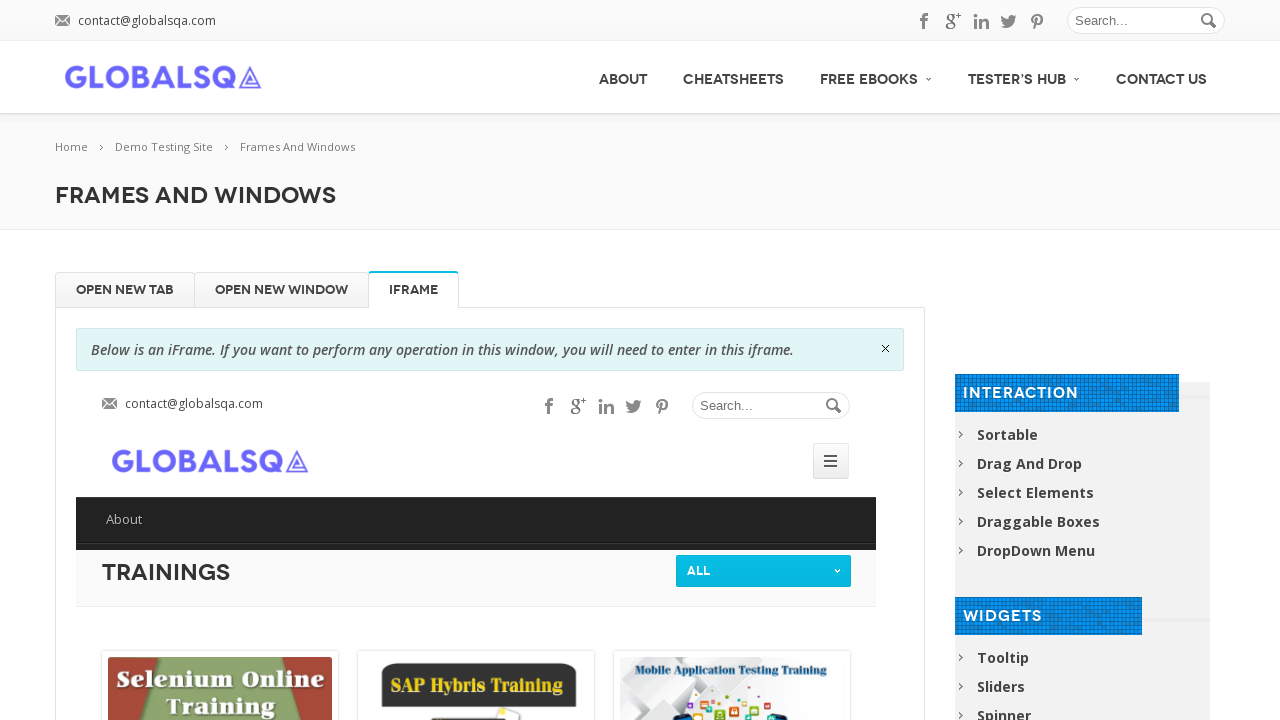

Clicked CheatSheets link in mobile menu at (476, 565) on xpath=//div[@id='mobile_menu']//a[text()='CheatSheets']
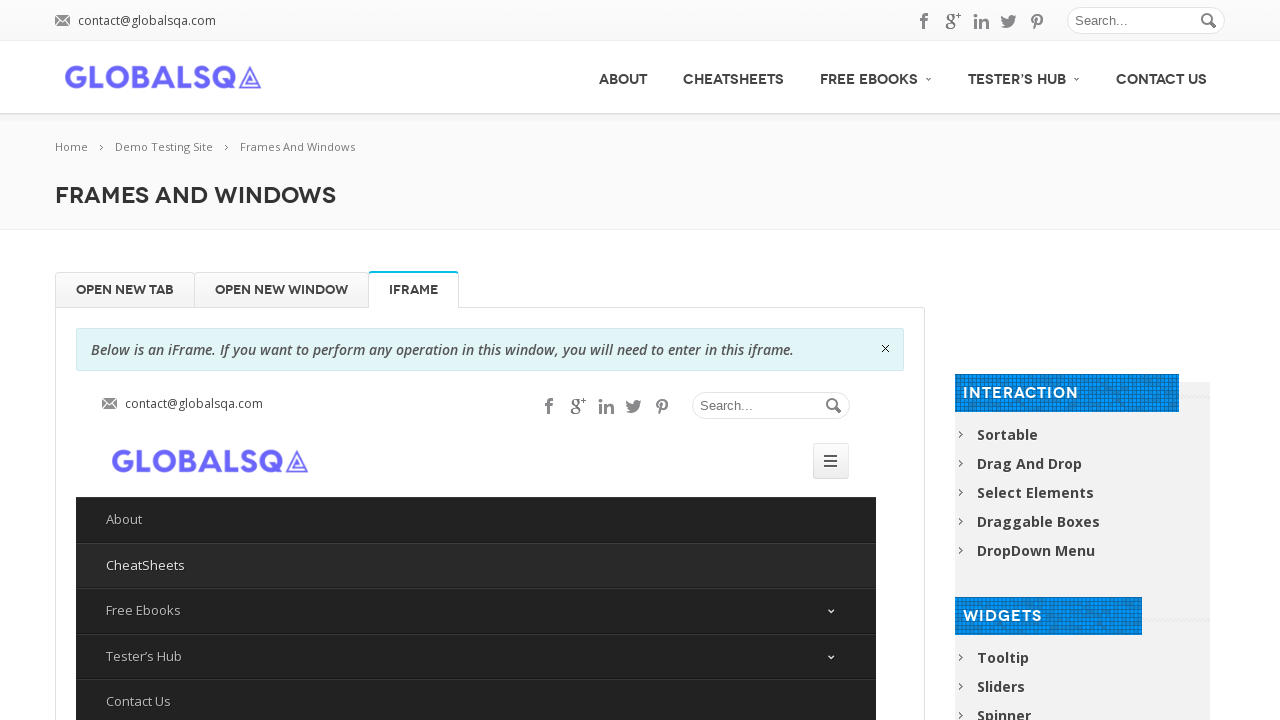

Switched back to default content and clicked CheatSheets in top menu at (734, 77) on xpath=//div[@id='menu']//a[text()='CheatSheets']
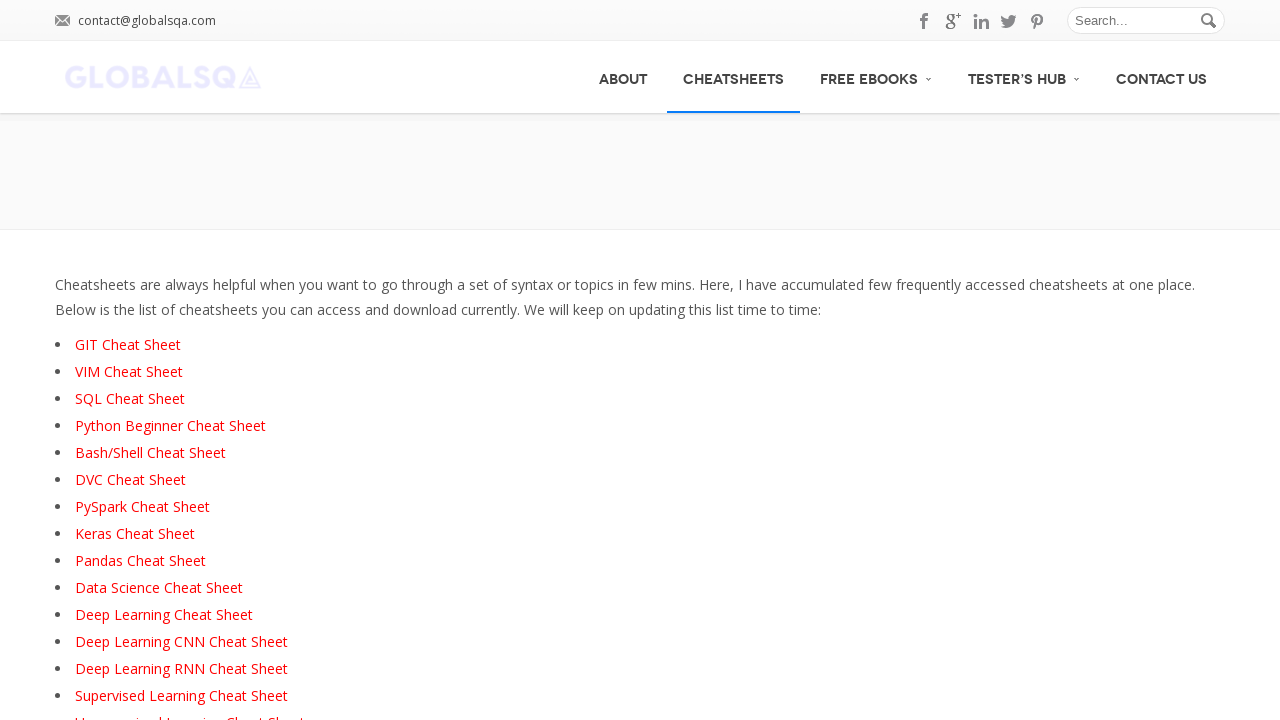

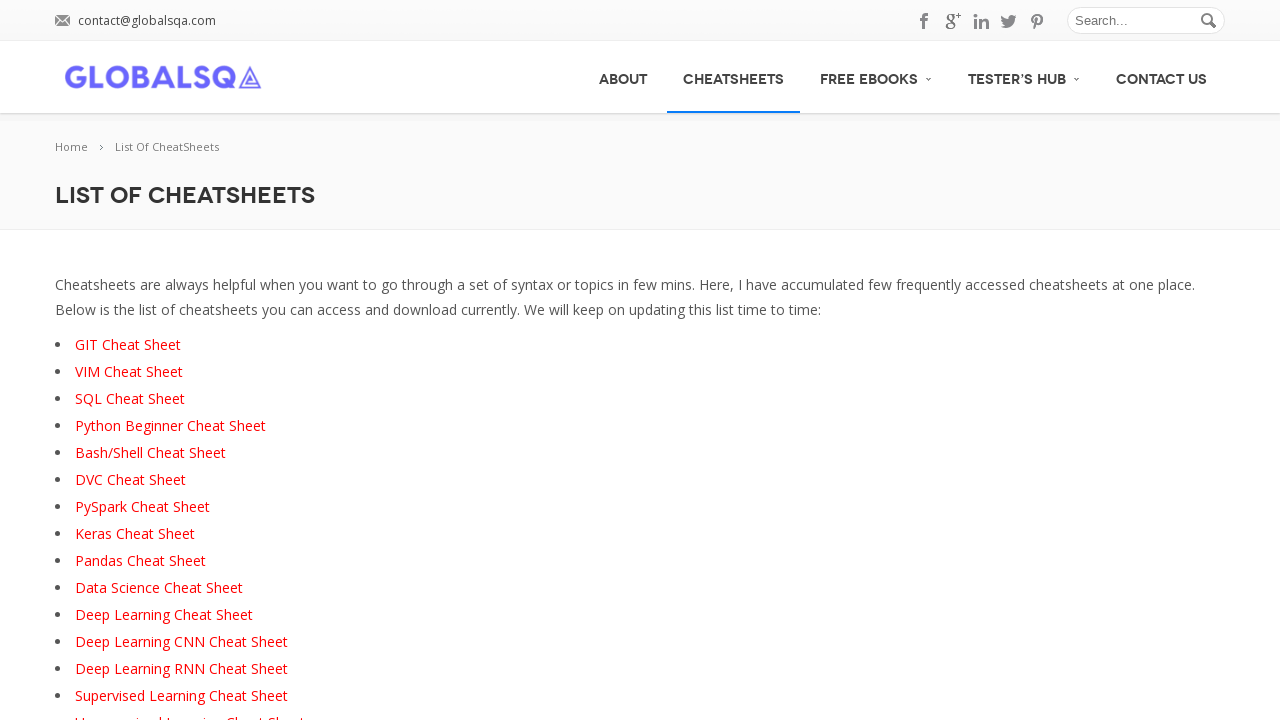